Tests different types of JavaScript alerts (simple, confirm, and prompt) by triggering them and interacting with each alert type

Starting URL: https://demo.automationtesting.in/Alerts.html

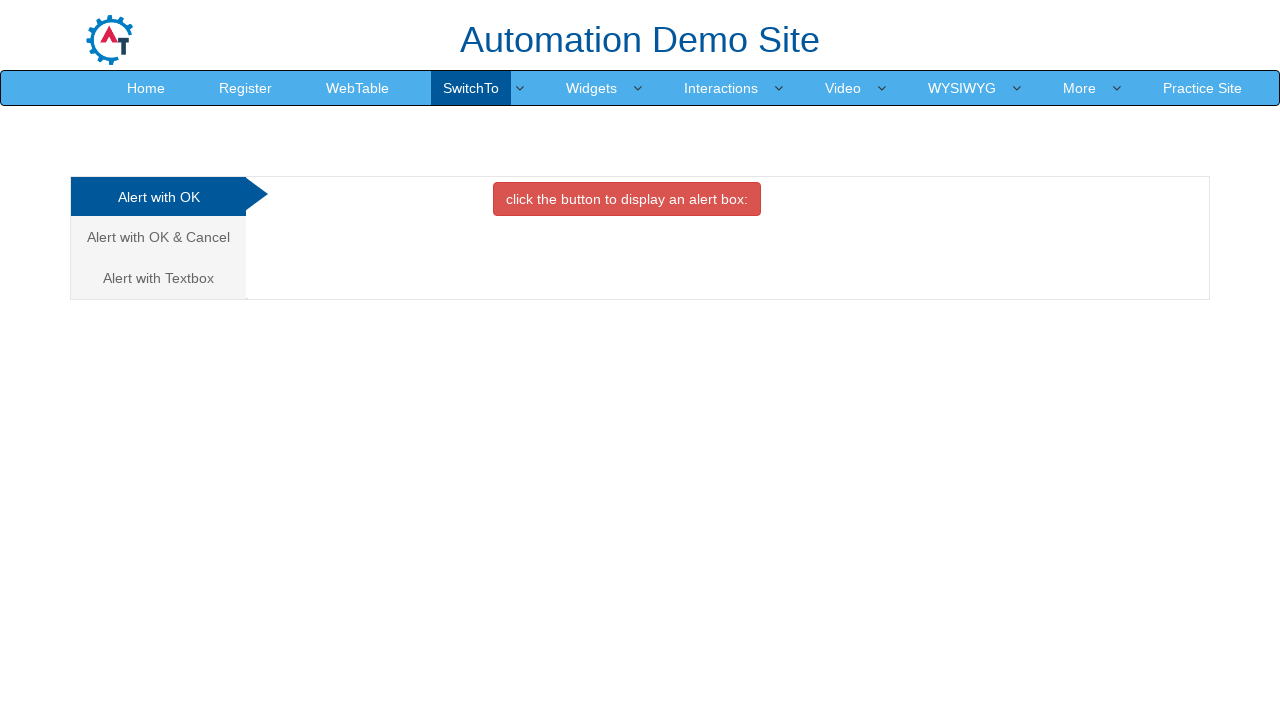

Clicked button to trigger simple alert at (627, 199) on xpath=//button[@onclick='alertbox()']
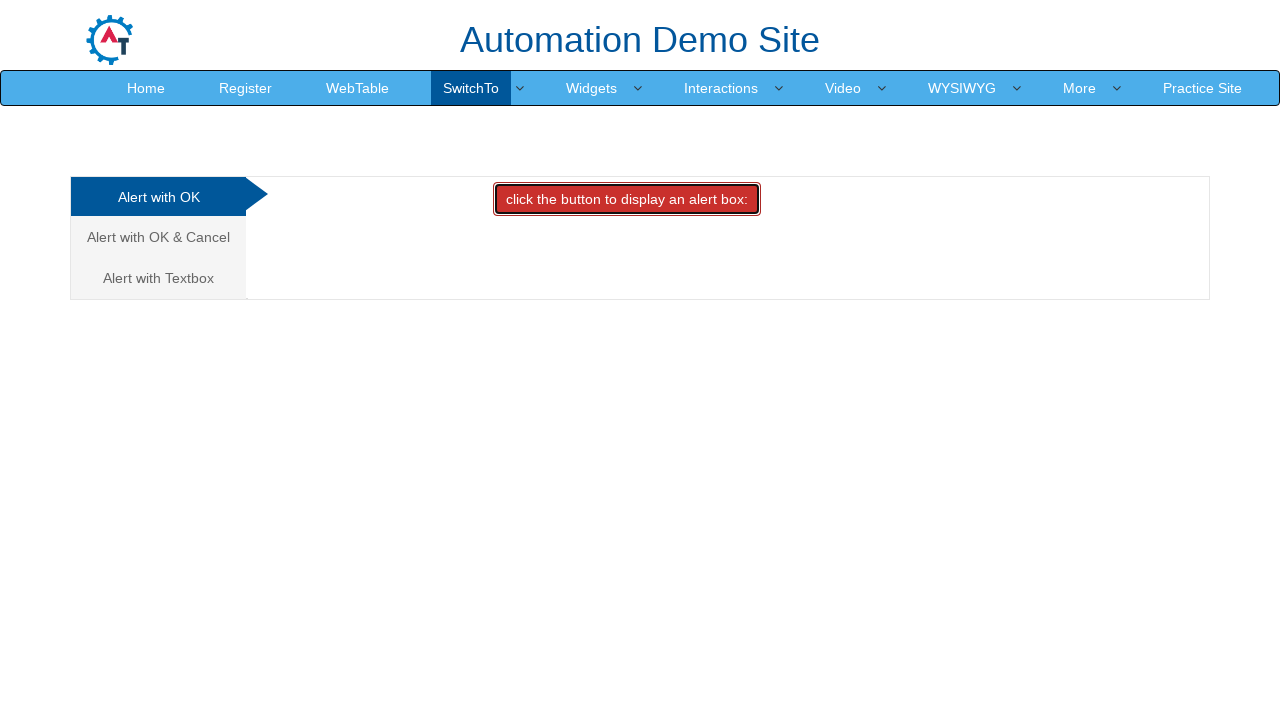

Accepted simple alert dialog
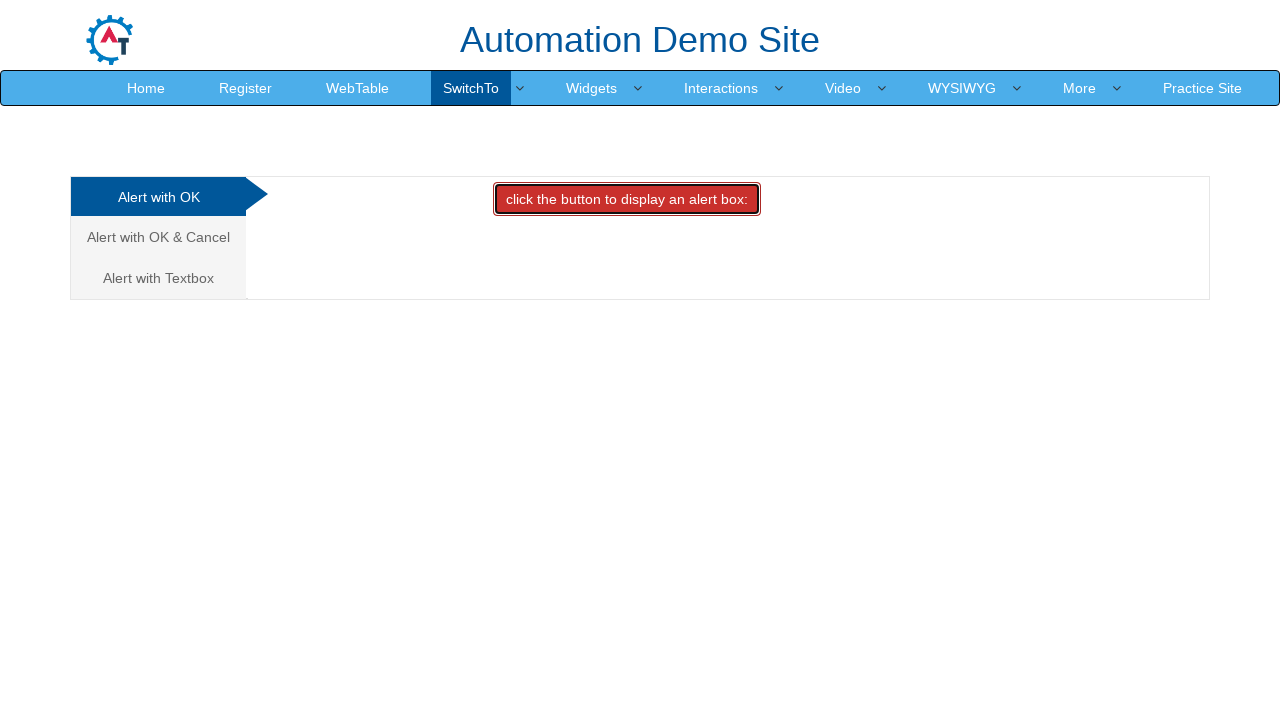

Navigated to confirm alert section at (158, 237) on (//a[@class='analystic'])[2]
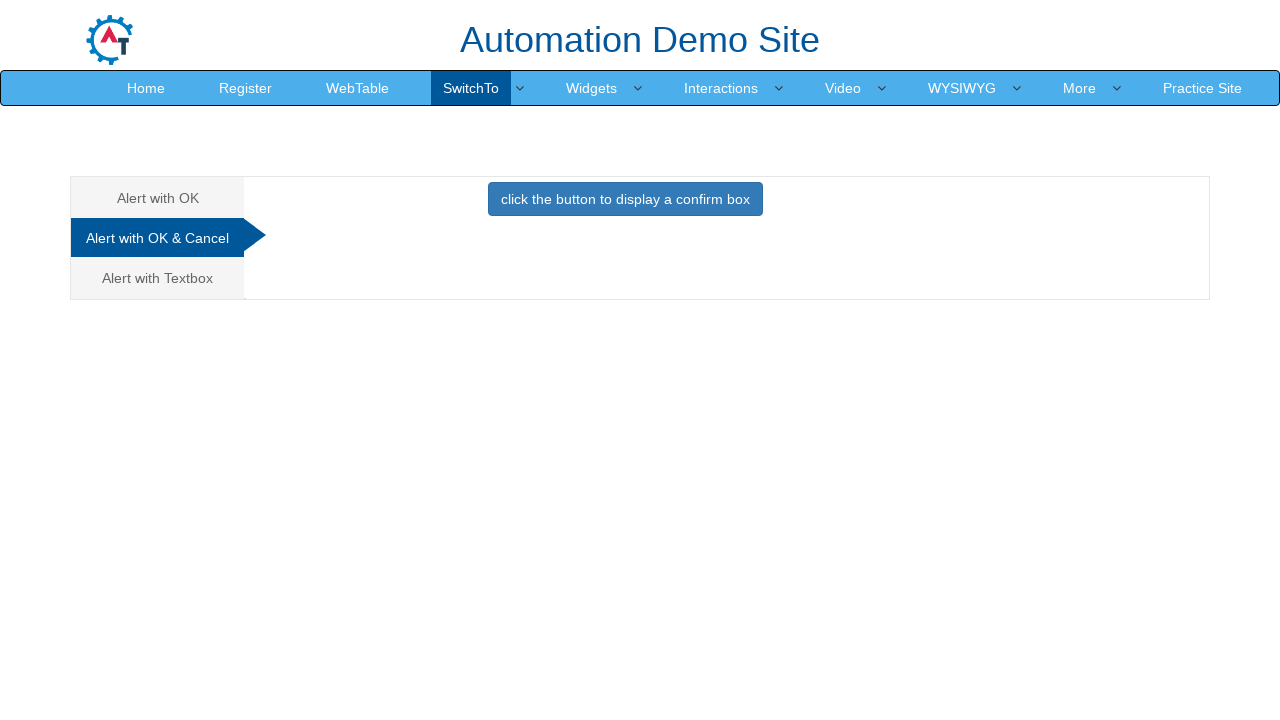

Clicked button to trigger confirm alert at (625, 199) on xpath=//button[@onclick='confirmbox()']
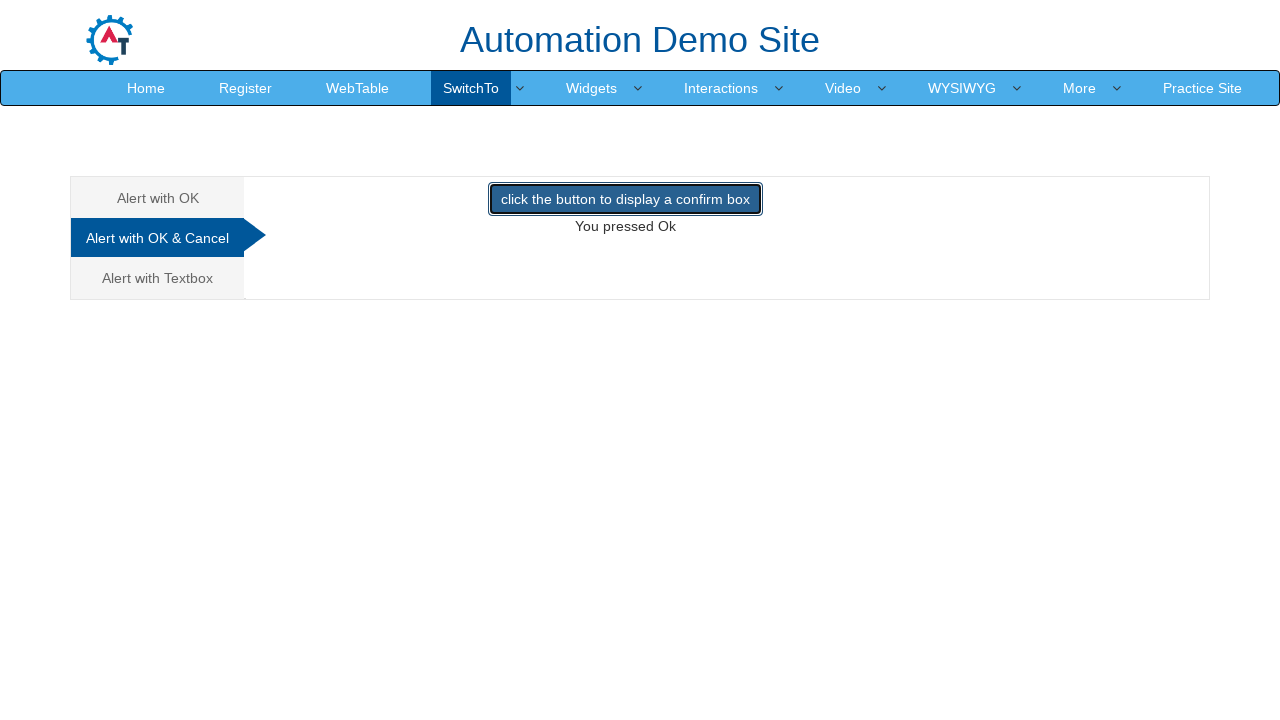

Dismissed confirm alert dialog
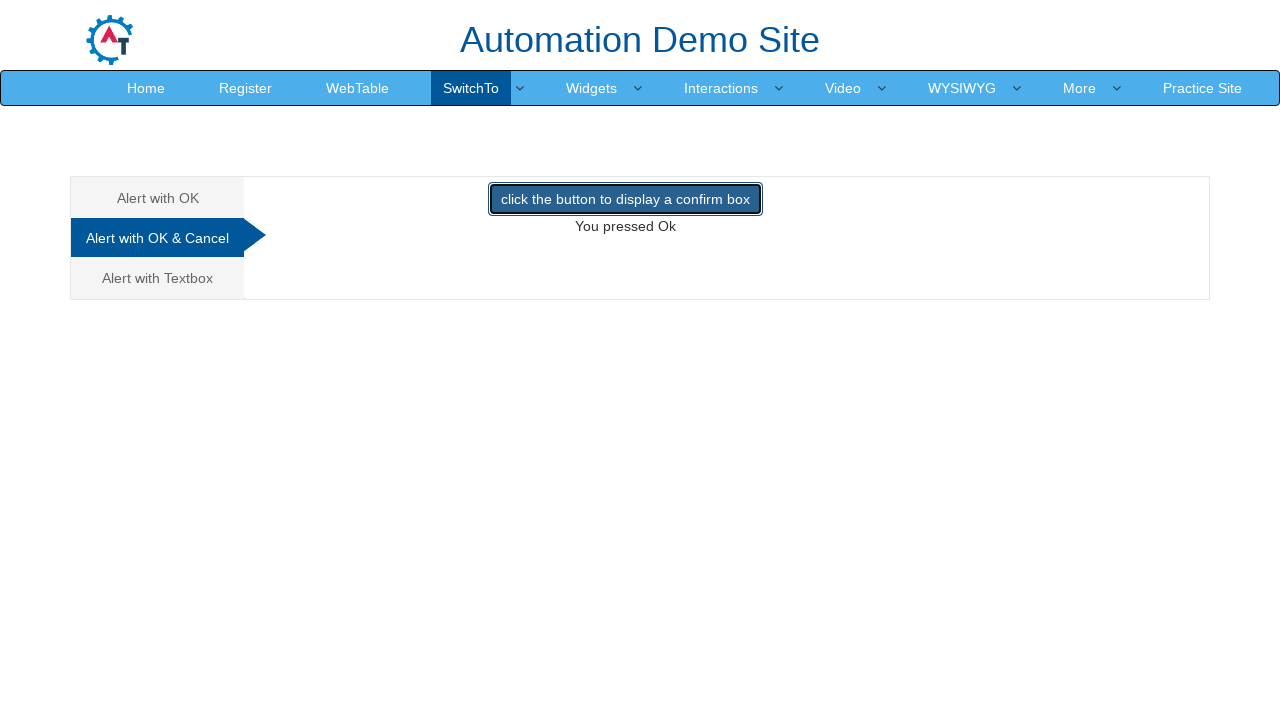

Navigated to prompt alert section at (158, 278) on (//a[@class='analystic'])[3]
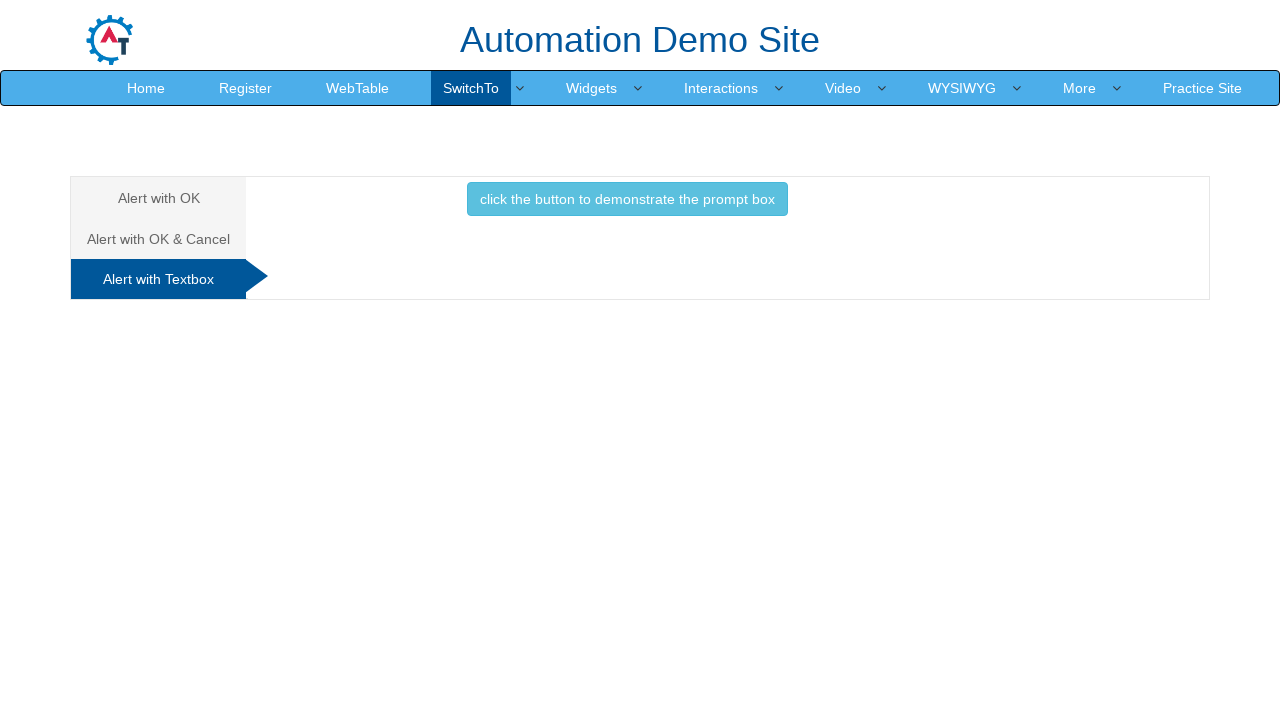

Set up prompt dialog handler to accept with text 'ajith'
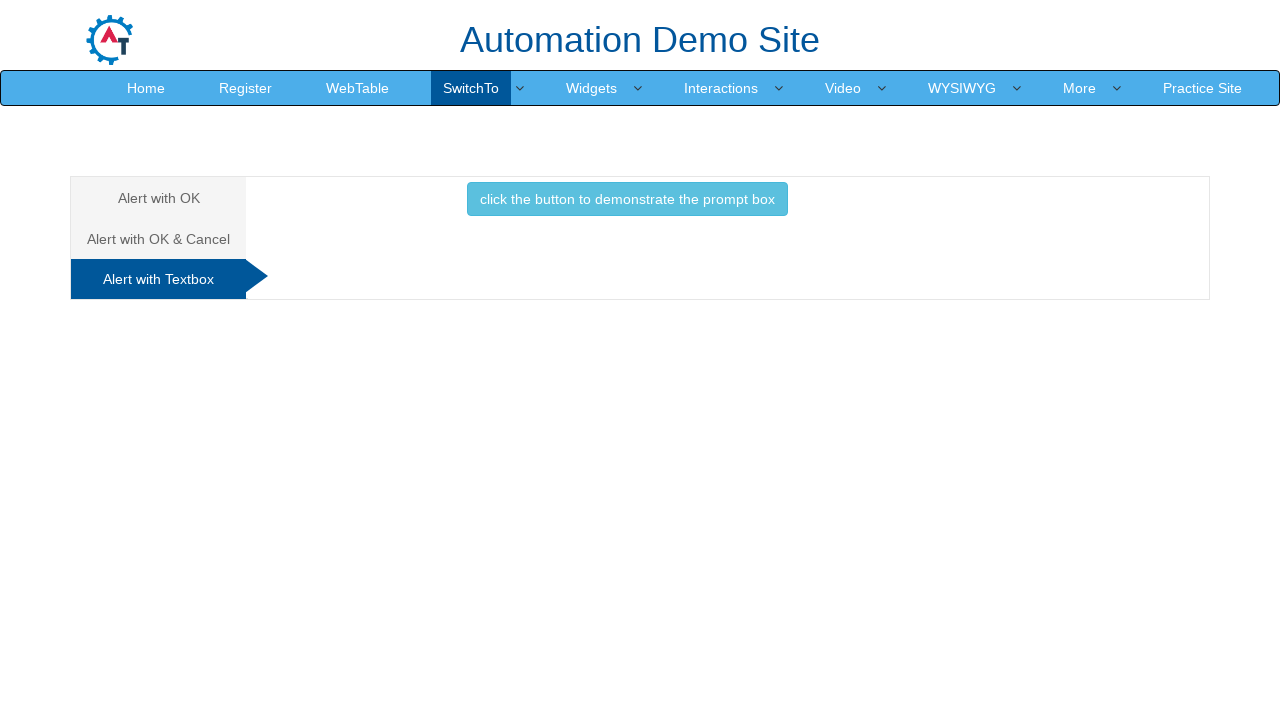

Clicked button to trigger prompt alert and entered text at (627, 199) on xpath=//button[@onclick='promptbox()']
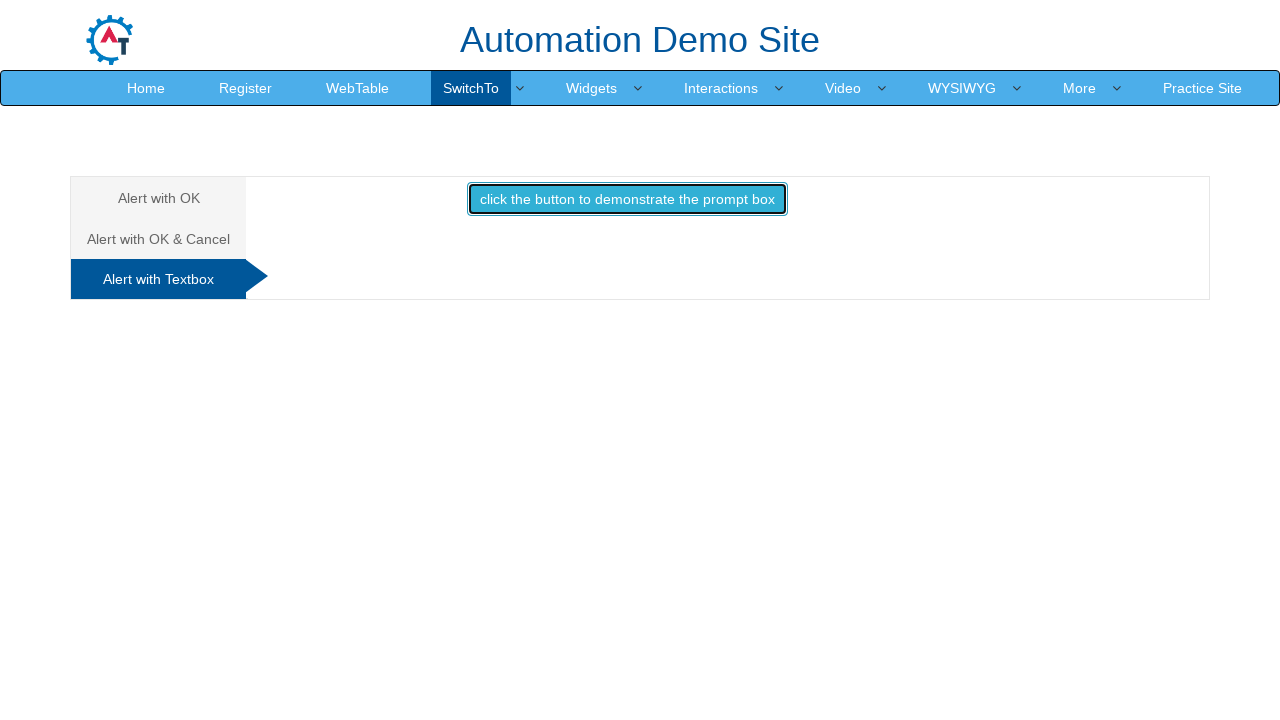

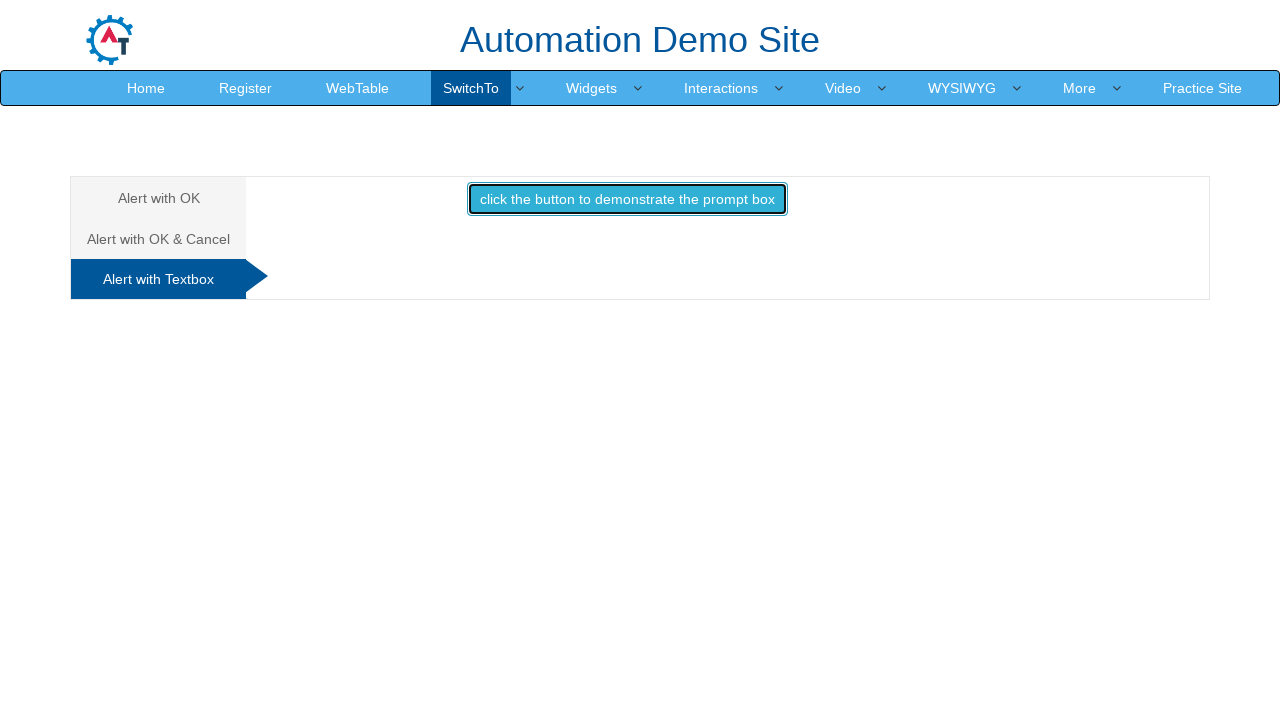